Navigates to the homepage, then to the login page, and uses browser back navigation to return to the homepage

Starting URL: https://the-internet.herokuapp.com

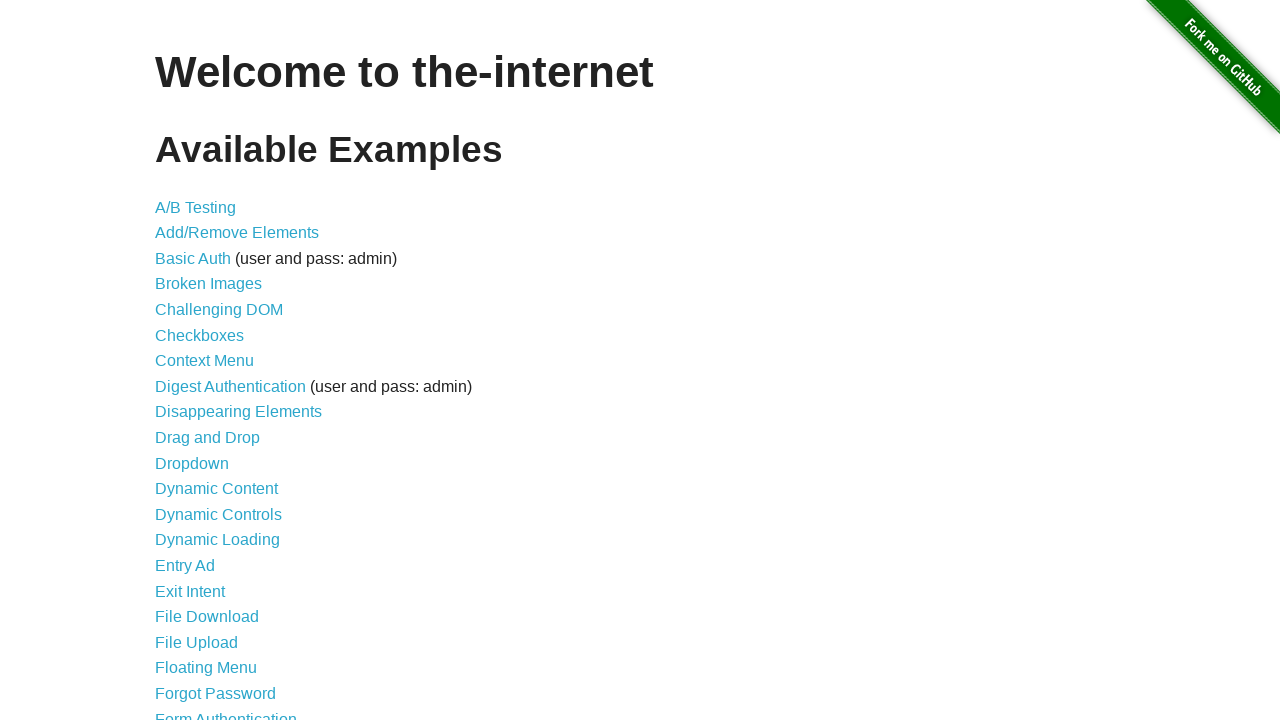

Navigated to the login page
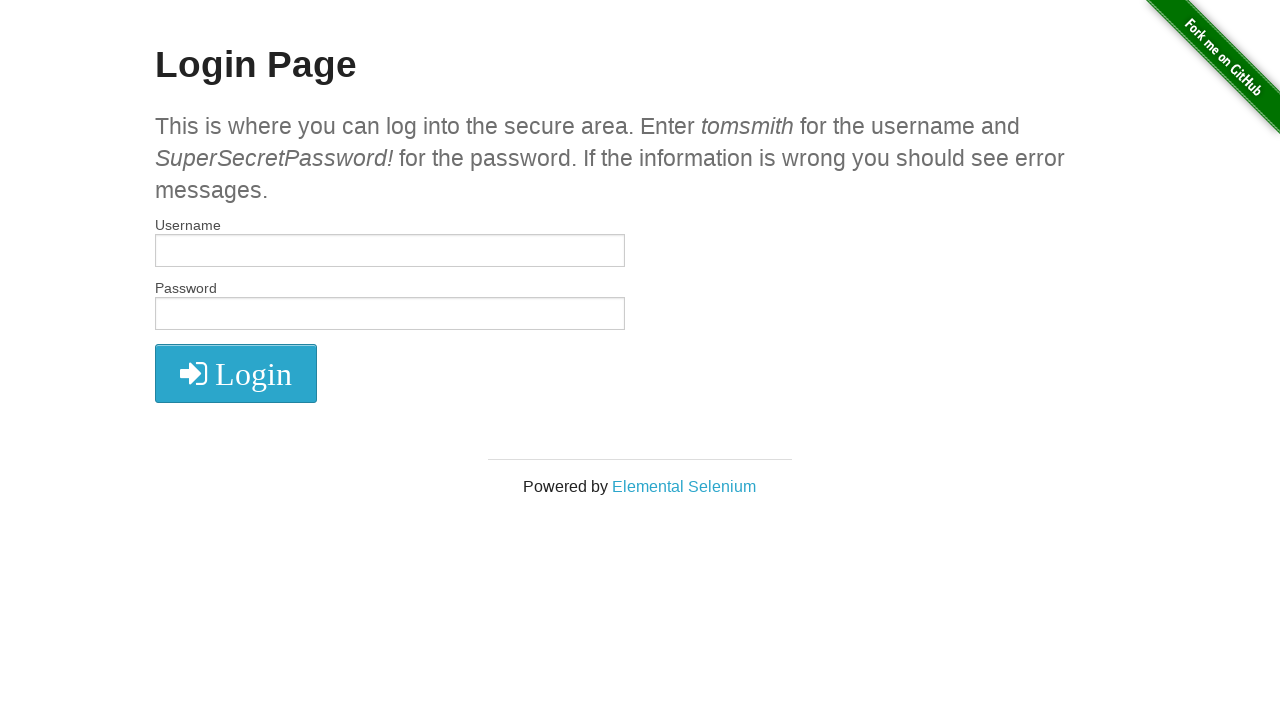

Navigated back to the homepage using browser back button
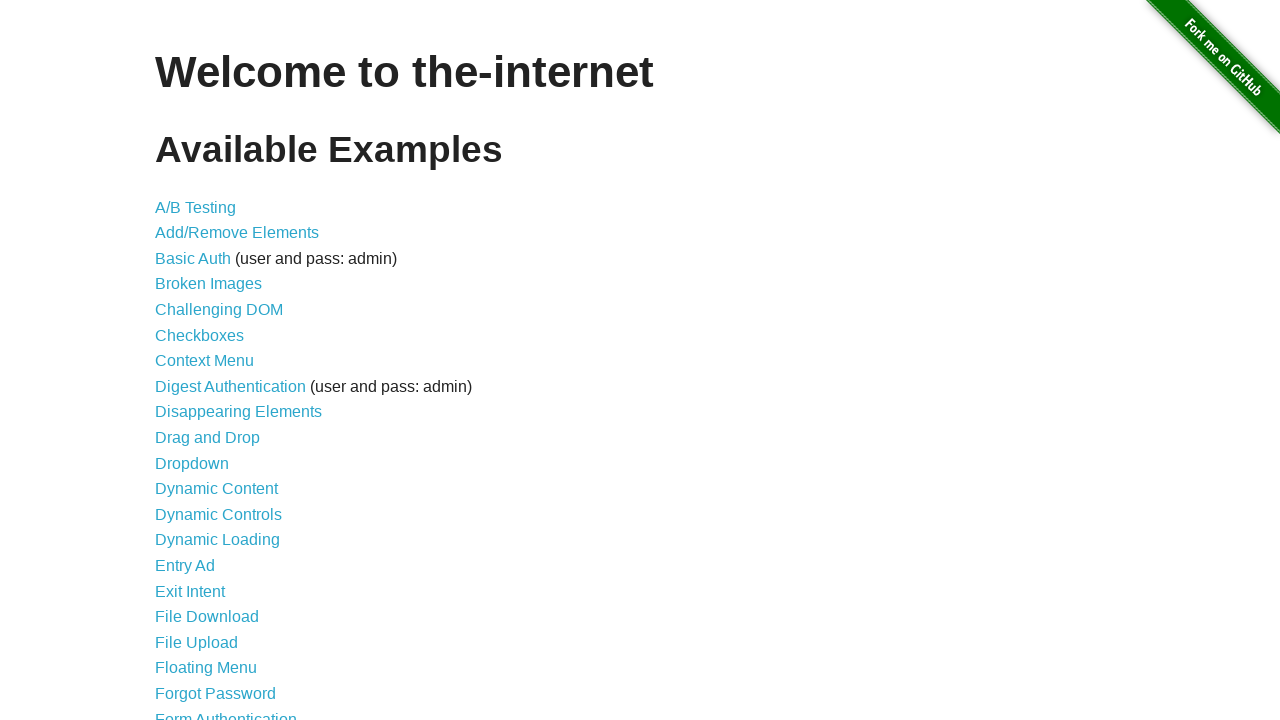

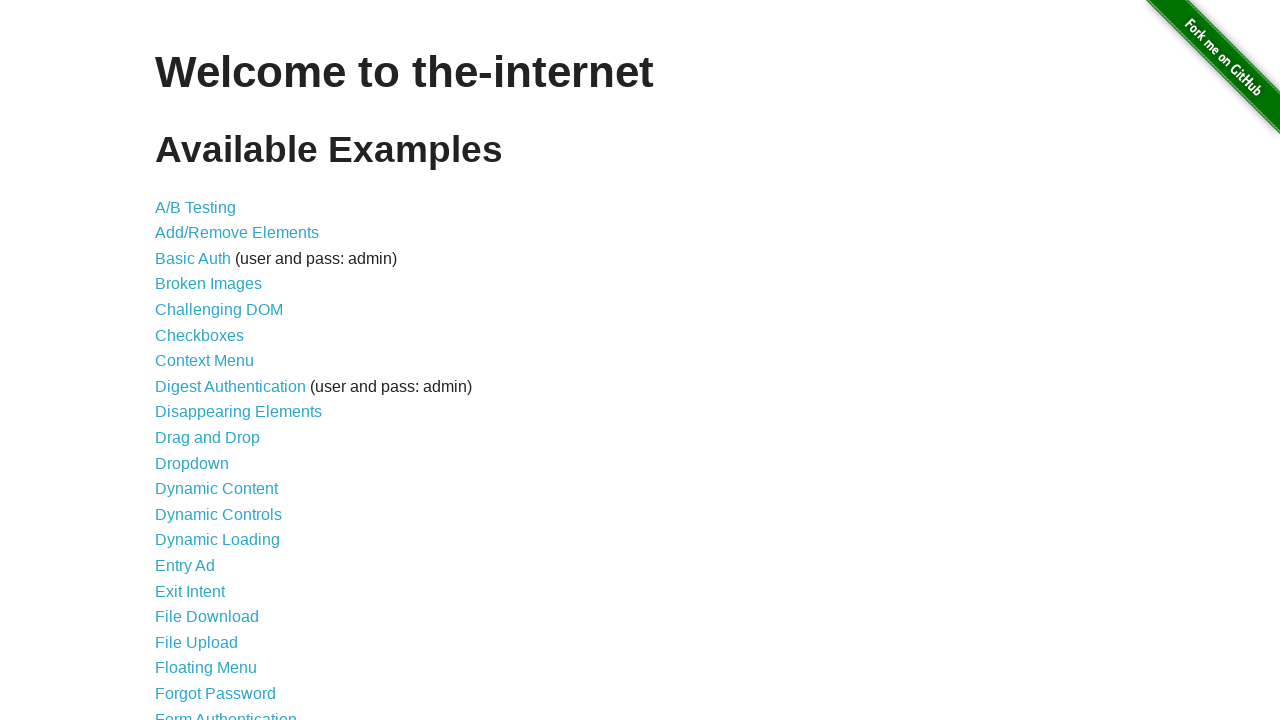